Tests scrolling to an element, hovering over it, and clicking a link

Starting URL: https://rahulshettyacademy.com/AutomationPractice/

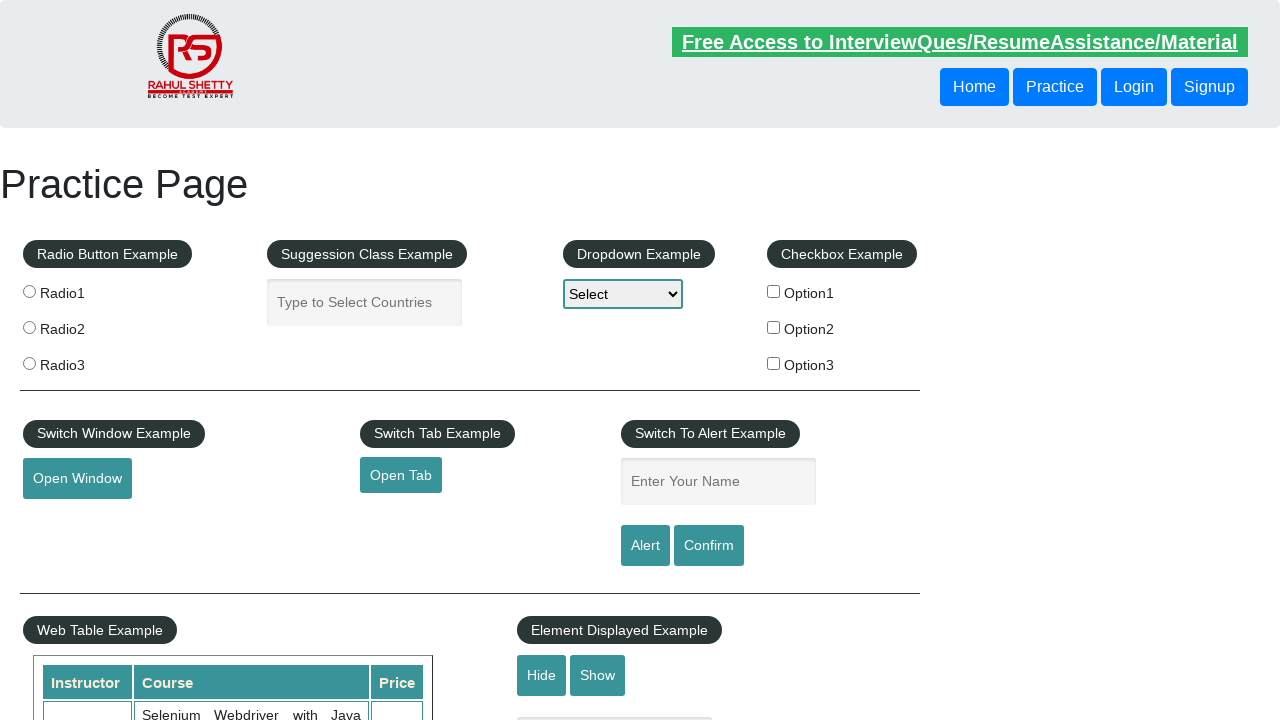

Scrolled to mouse hover element
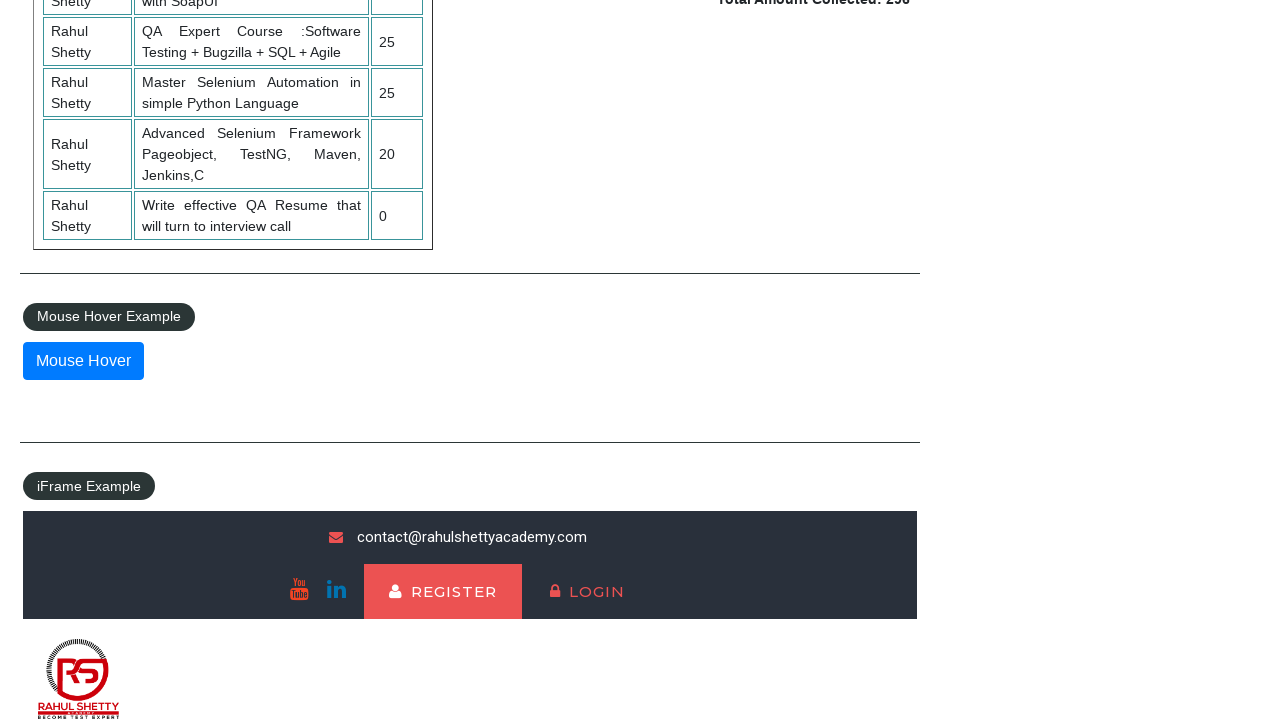

Hovered over the mouse hover element at (83, 361) on #mousehover
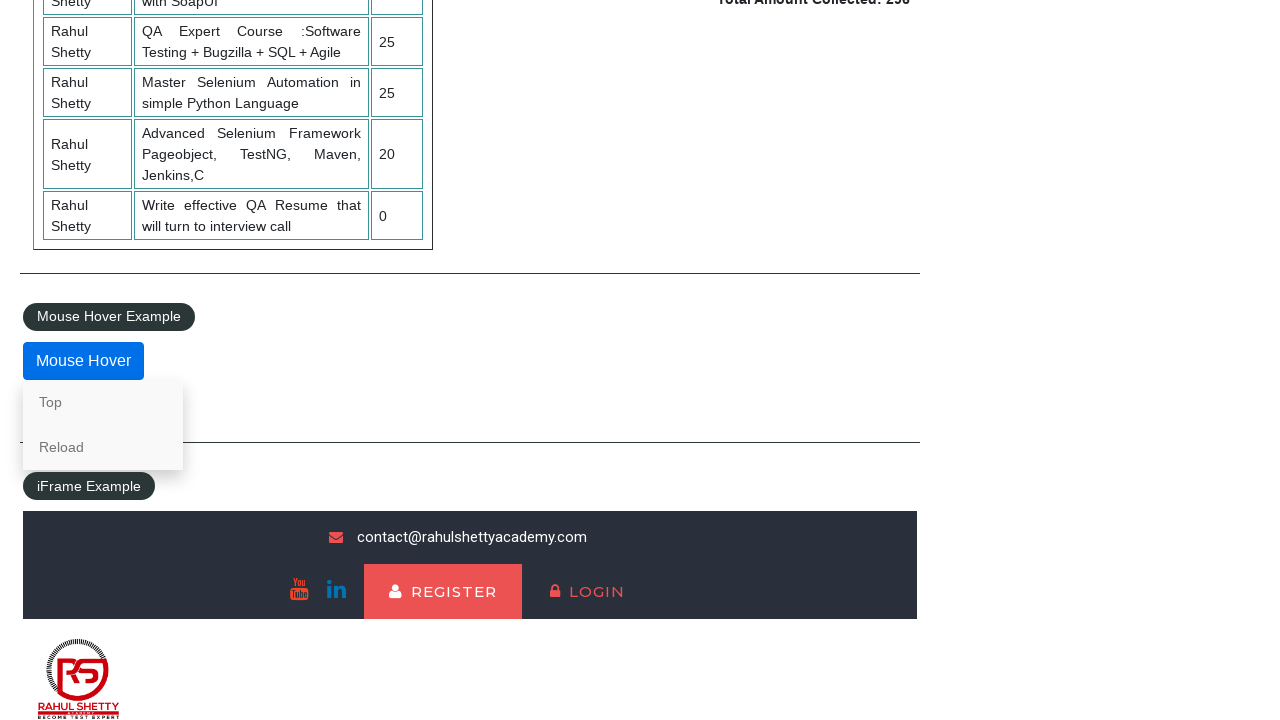

Clicked on the 'Top' link at (103, 402) on text=Top
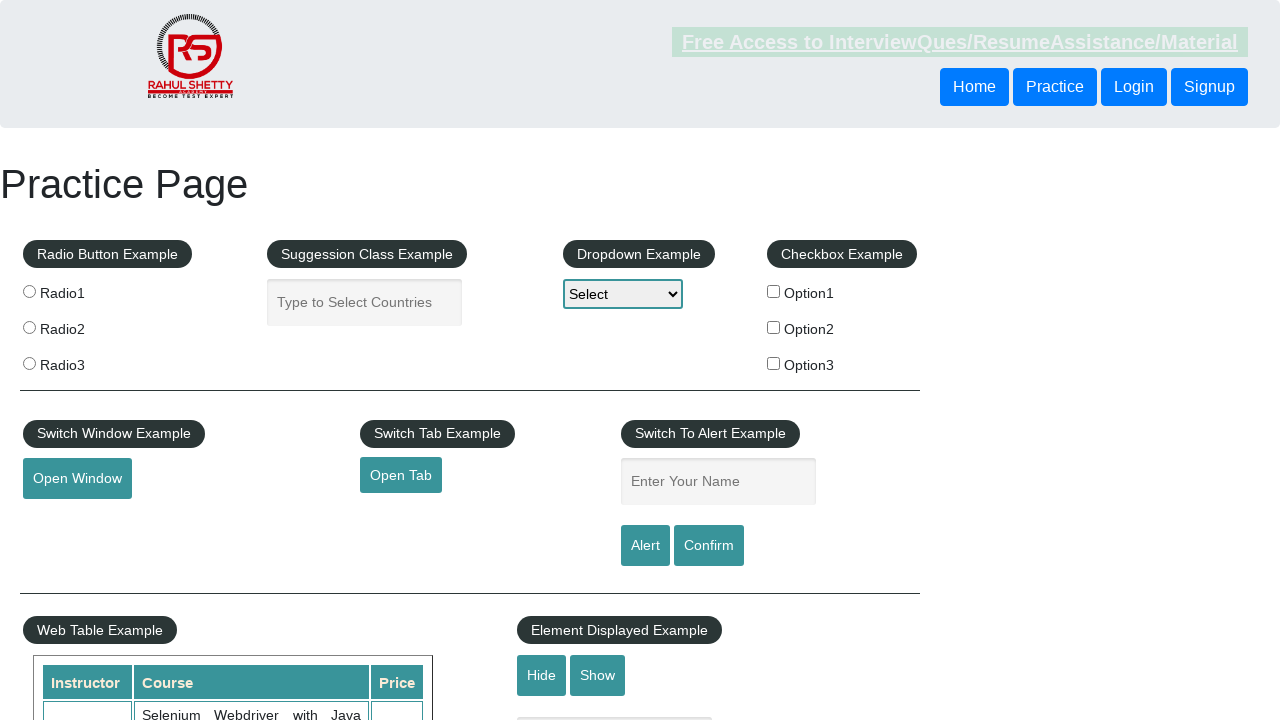

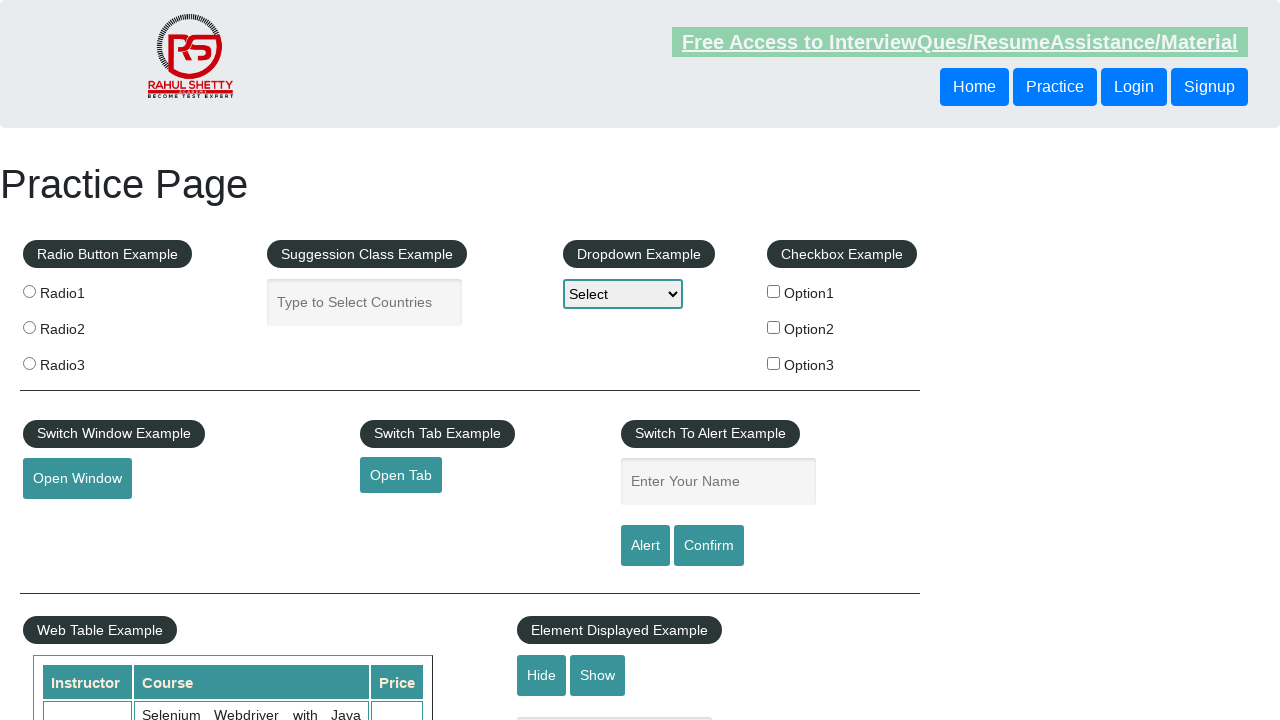